Tests implicit wait functionality by clicking start button and waiting for Hello World text to appear after loading

Starting URL: http://the-internet.herokuapp.com/dynamic_loading/2

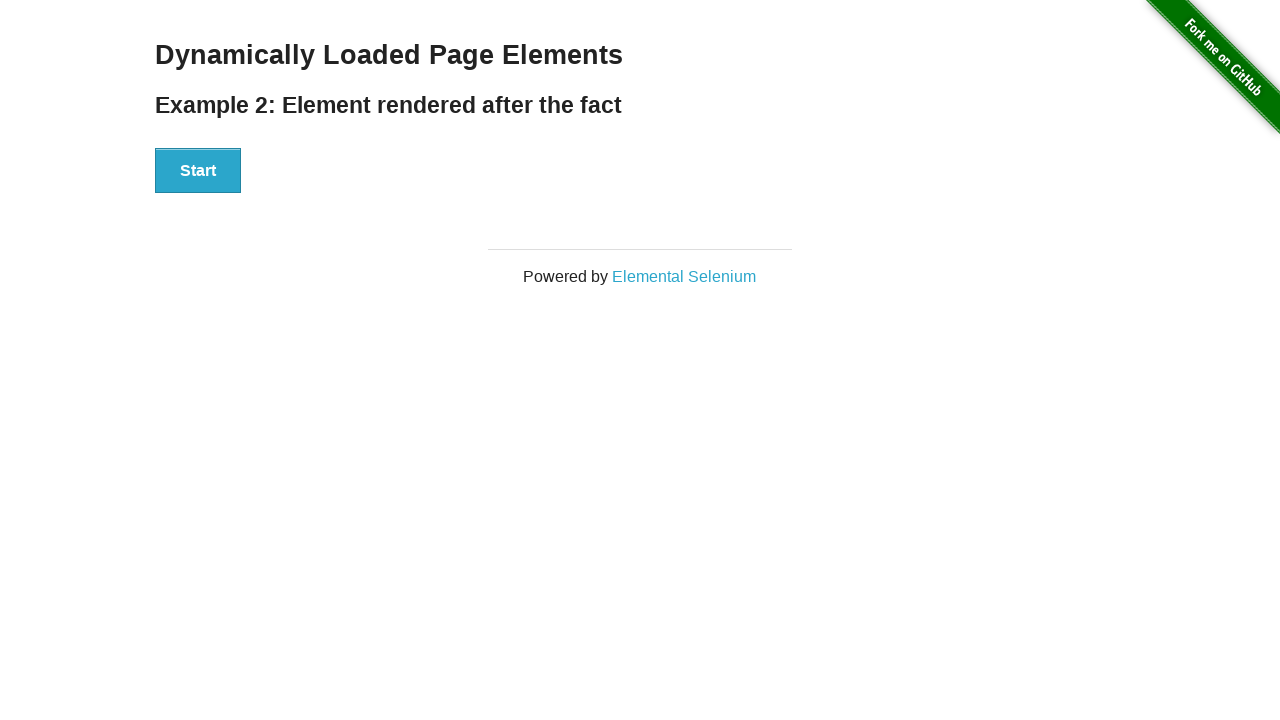

Clicked Start button to initiate dynamic loading at (198, 171) on xpath=//div[@id='start']/button
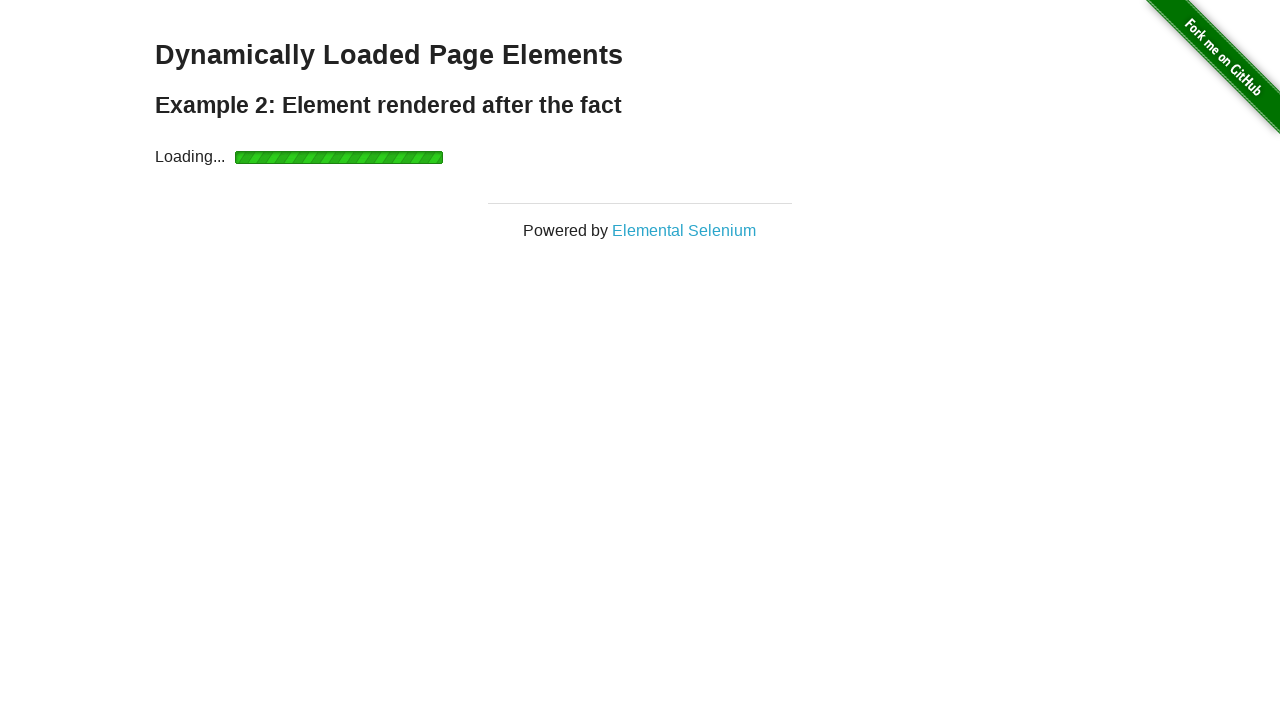

Hello World text appeared after implicit wait
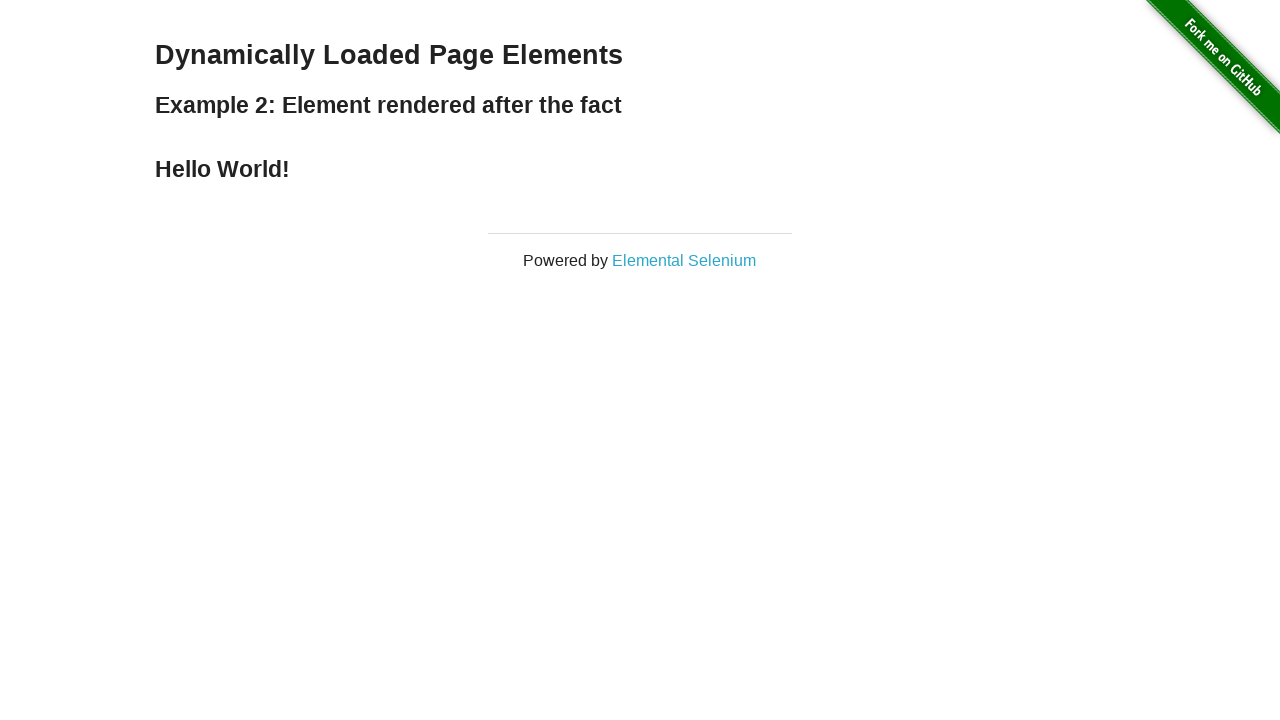

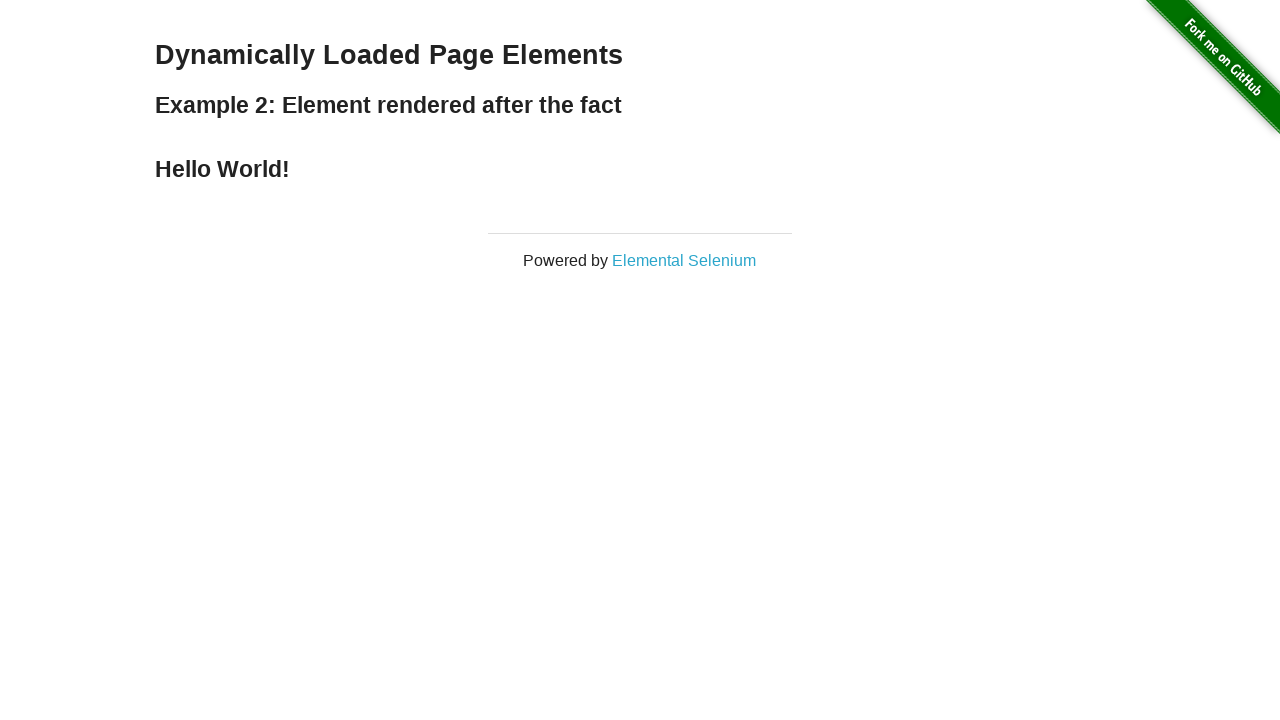